Tests the shopping cart flow on Midtrans demo site by clicking on a product and then clicking the checkout button to add the pillow to cart.

Starting URL: https://demo.midtrans.com/

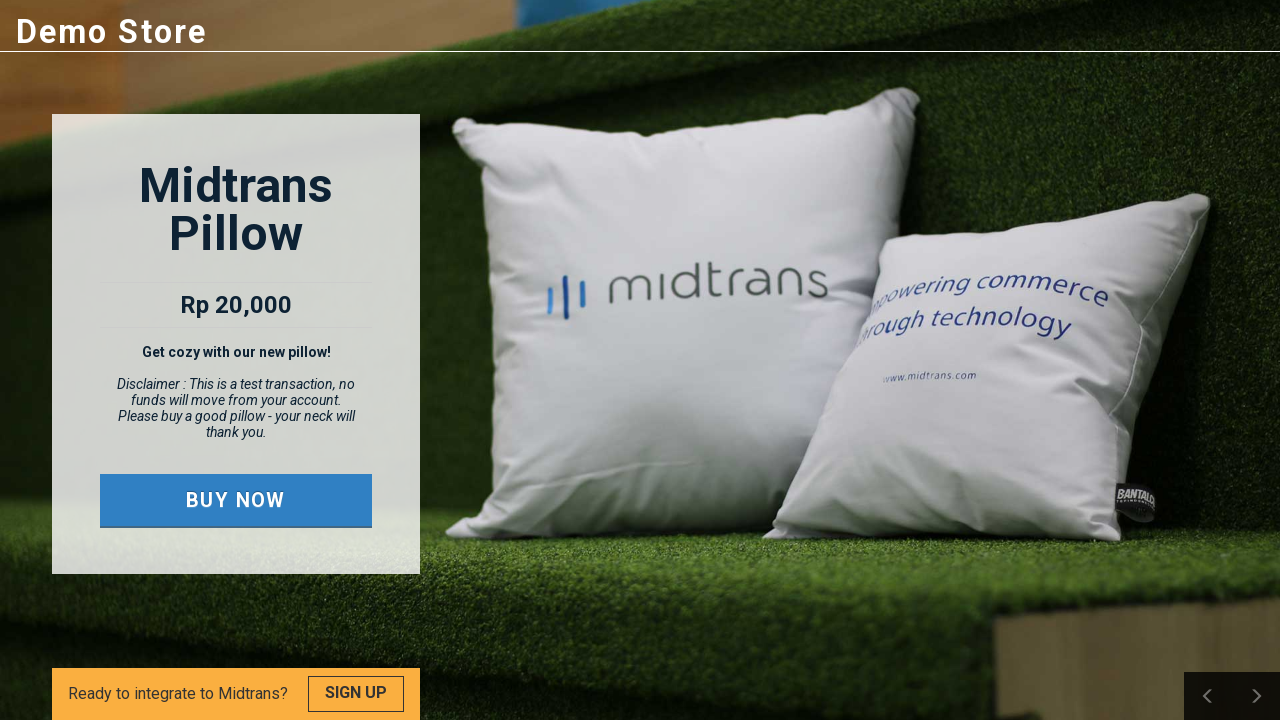

Clicked on pillow product to select it at (236, 500) on xpath=//*[@id='container']/div/div/div[1]/div[2]/div/div/a
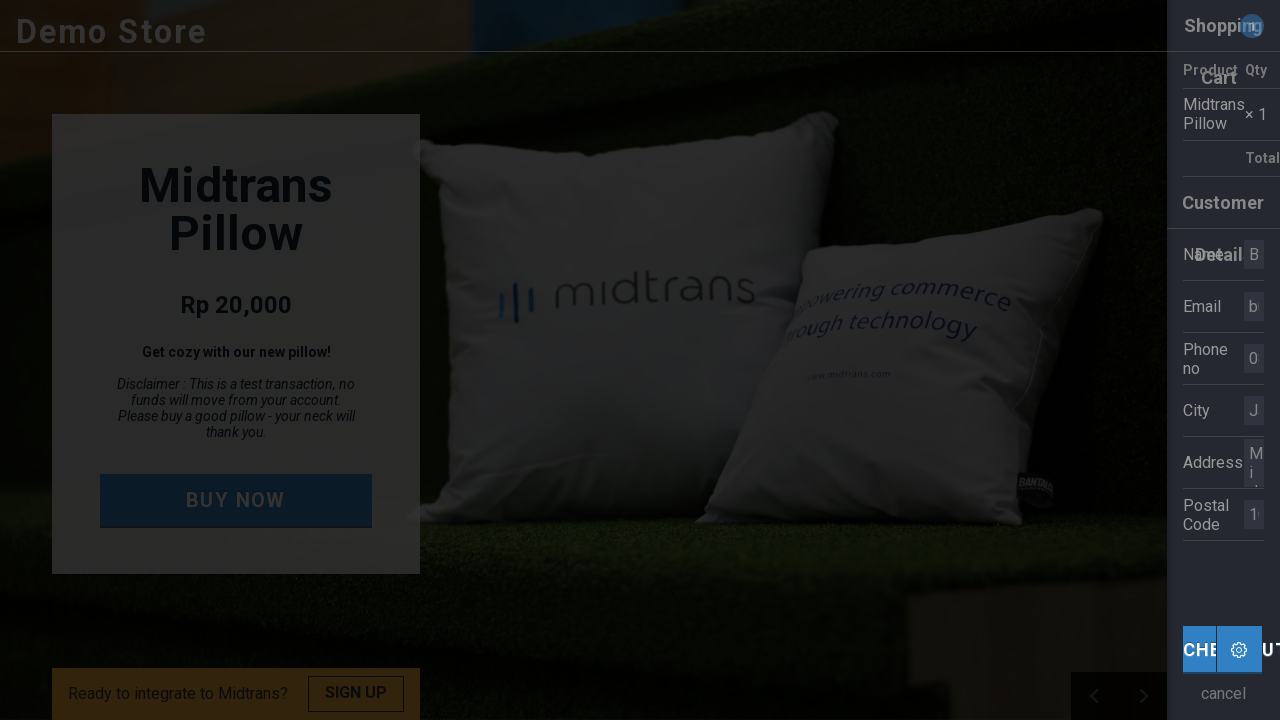

Clicked checkout button to add pillow to cart at (1064, 649) on .cart-checkout
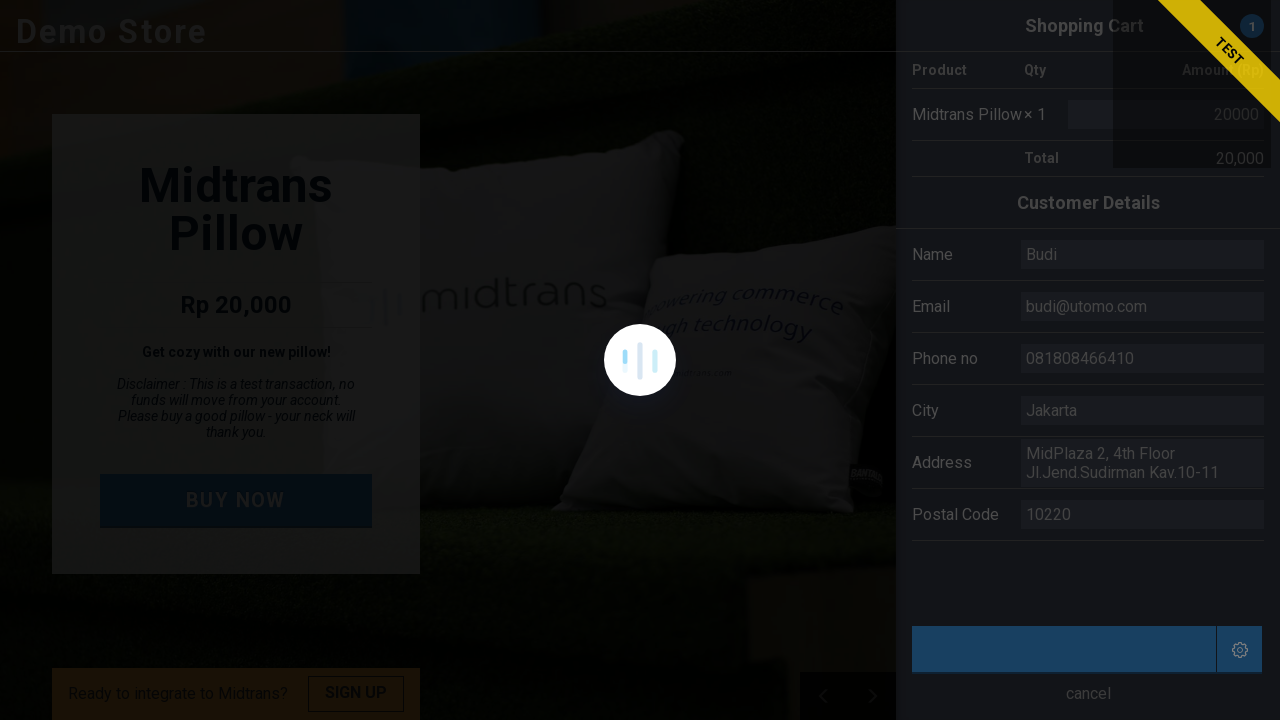

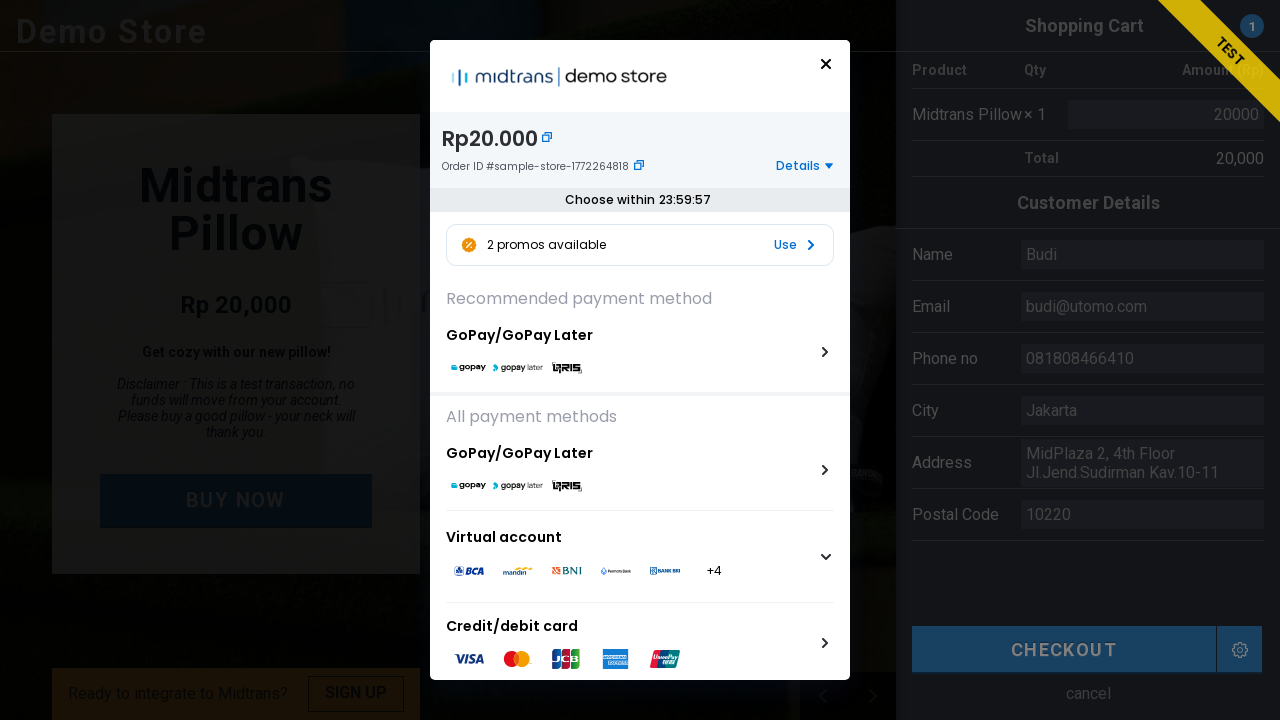